Tests that the "remember me" checkbox on the login page is clickable by clicking it

Starting URL: https://react.worklenz.com/auth/login

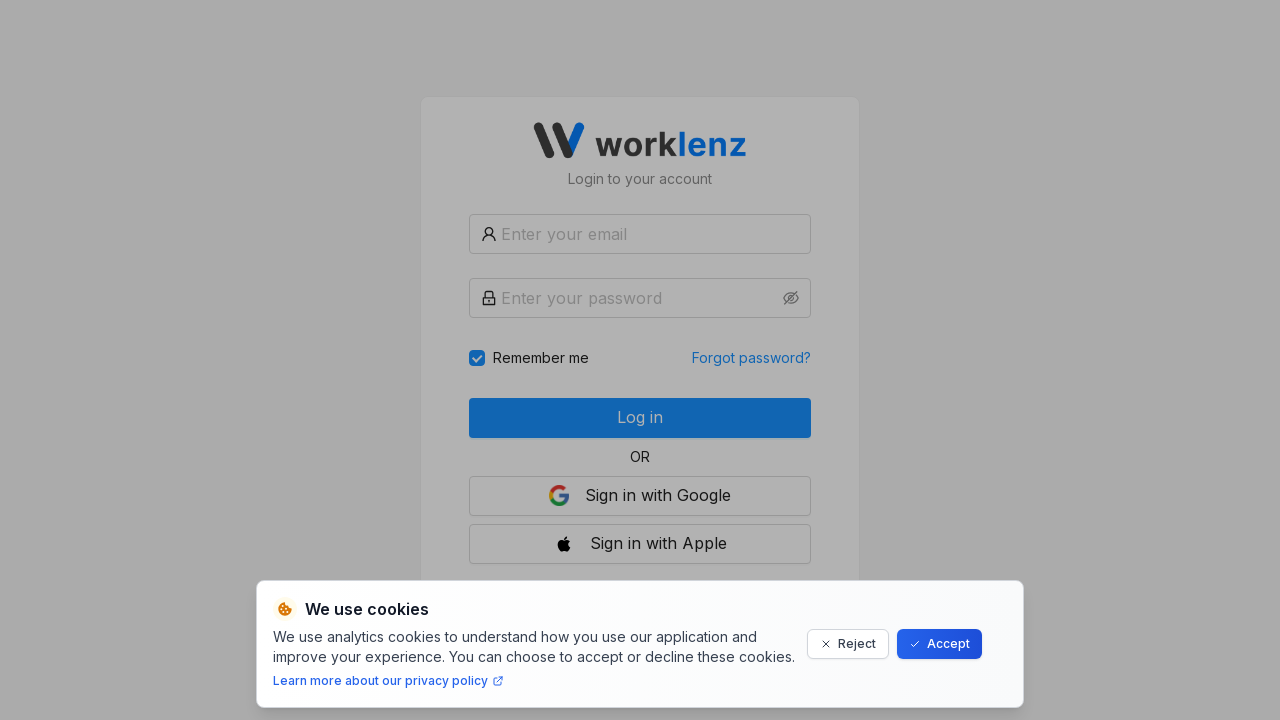

Navigated to login page
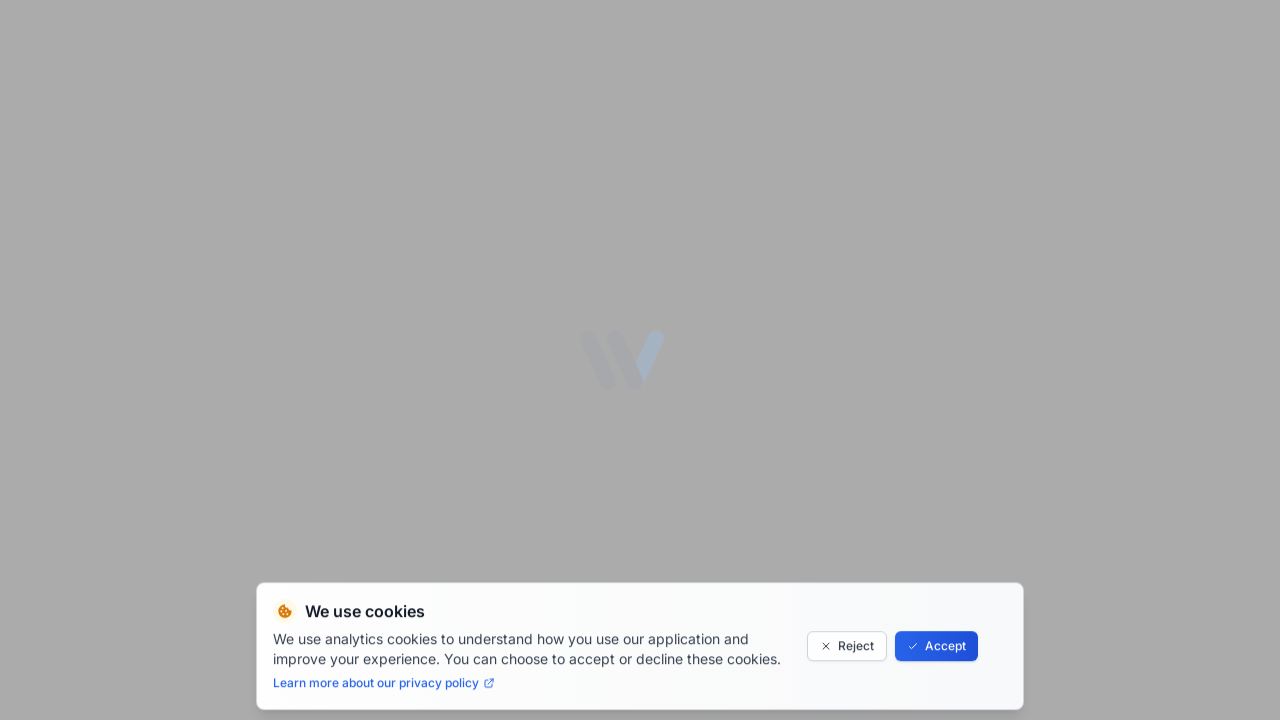

Clicked the 'remember me' checkbox at (476, 356) on #login_remember
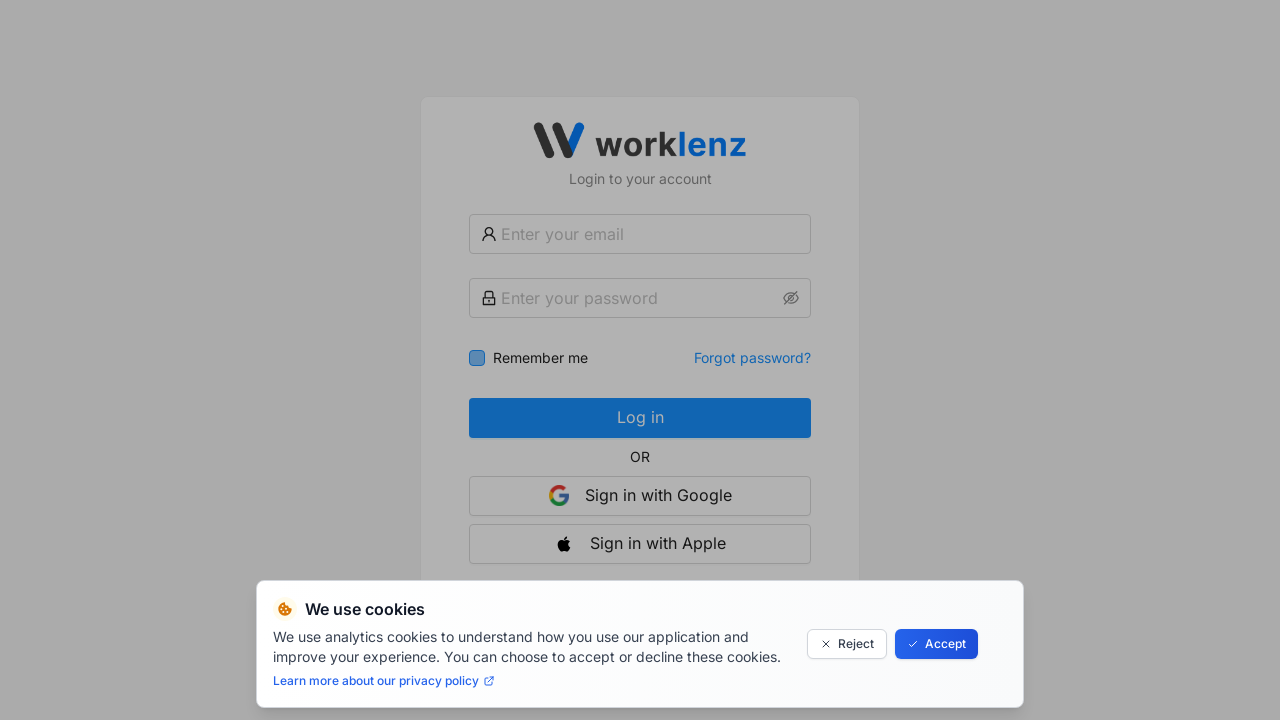

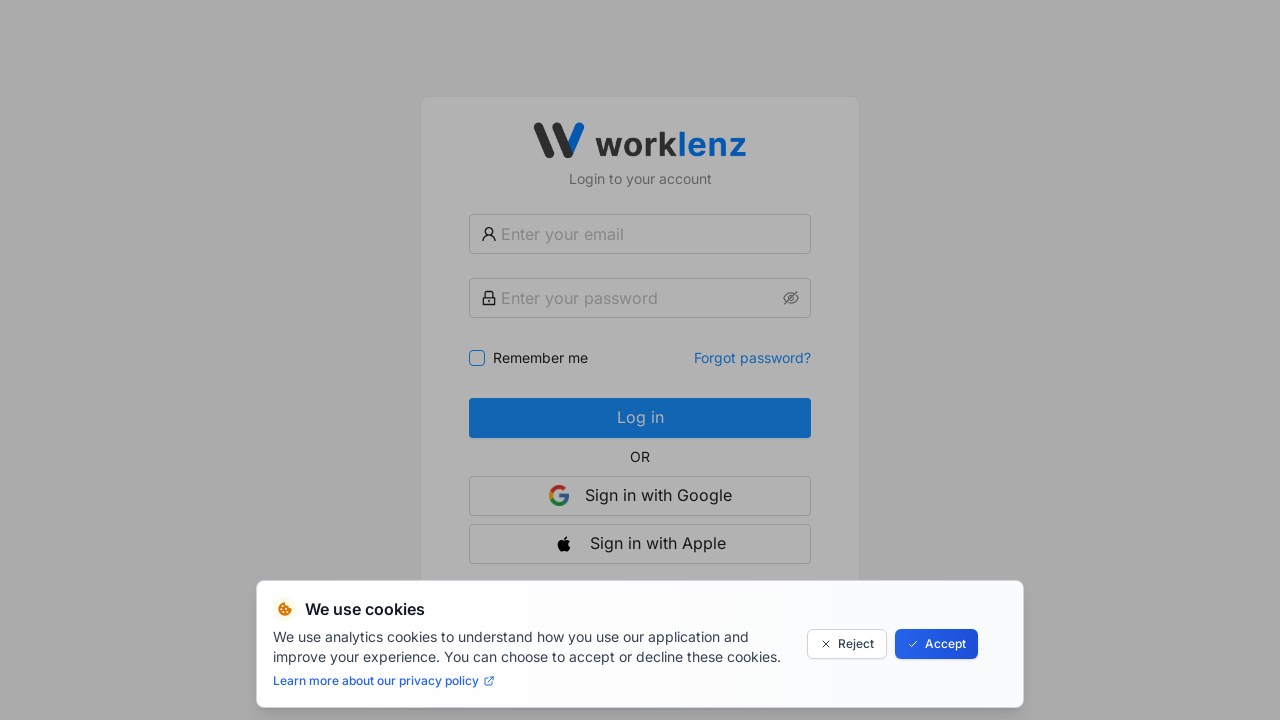